Tests the Selenium demo web form by filling a text box and clicking submit, then verifying the success message.

Starting URL: https://www.selenium.dev/selenium/web/web-form.html

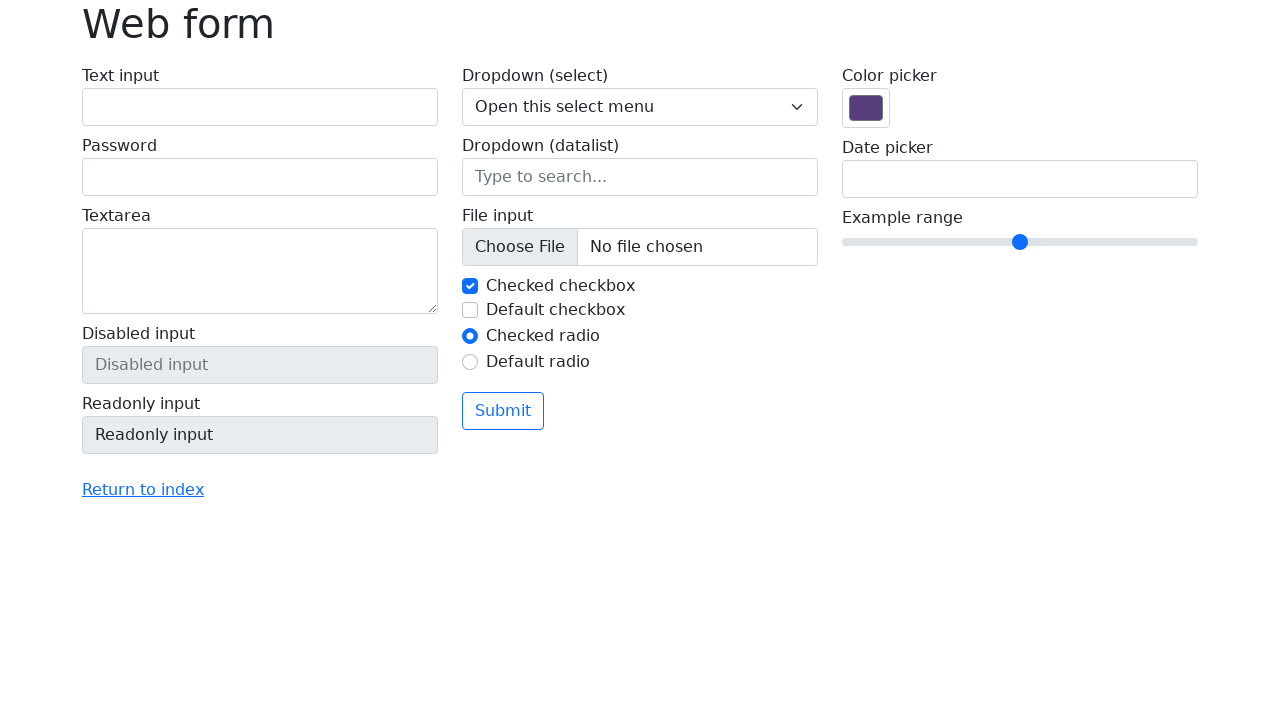

Verified page title is 'Web form'
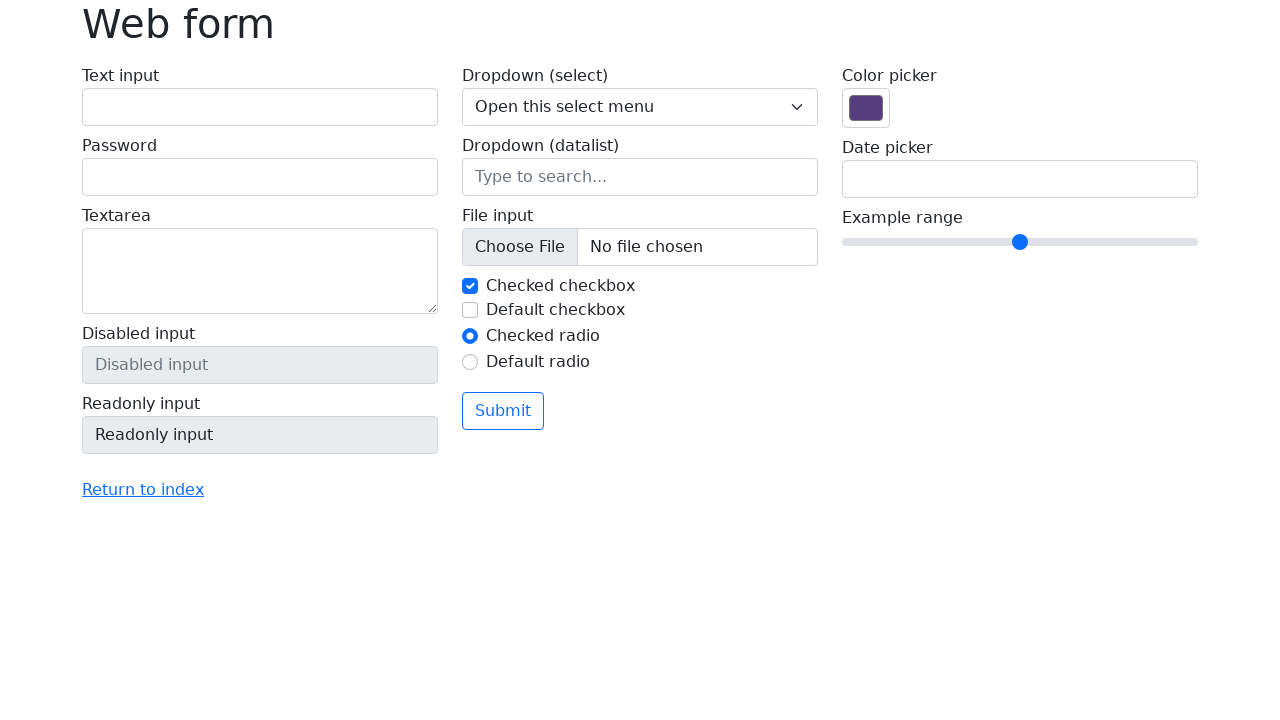

Filled text box with 'Selenium' on input[name='my-text']
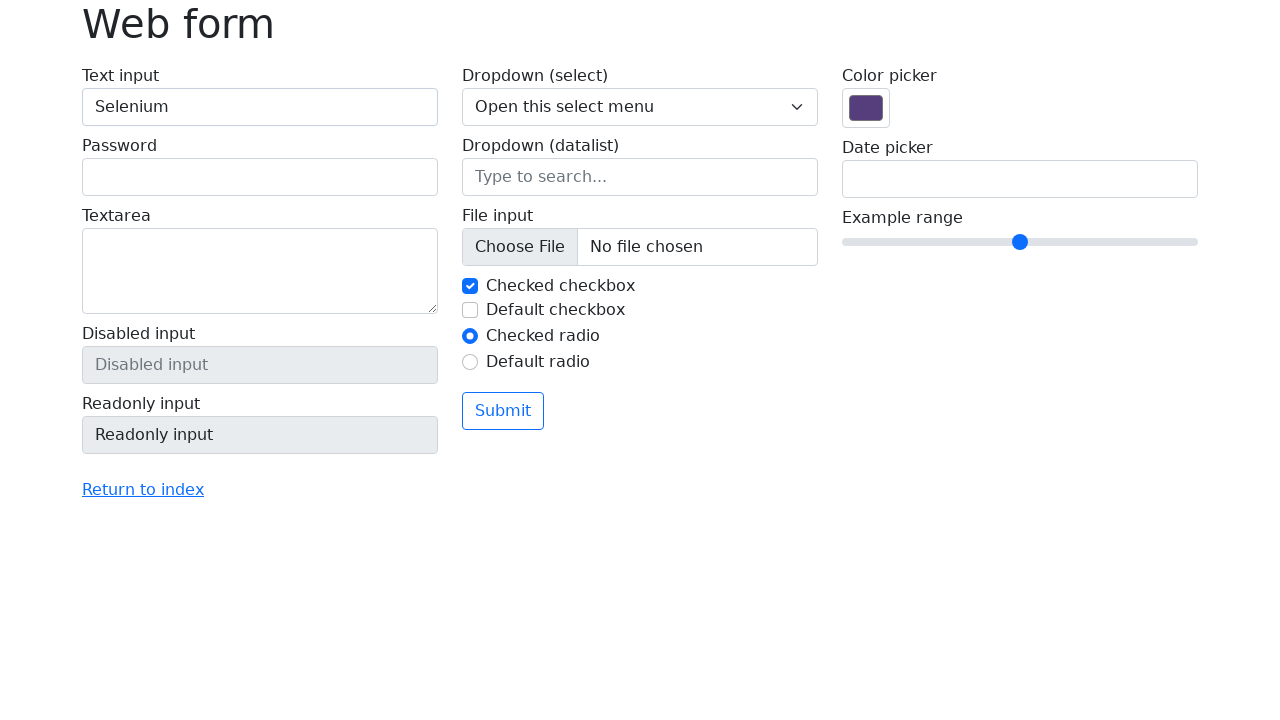

Clicked submit button at (503, 411) on button
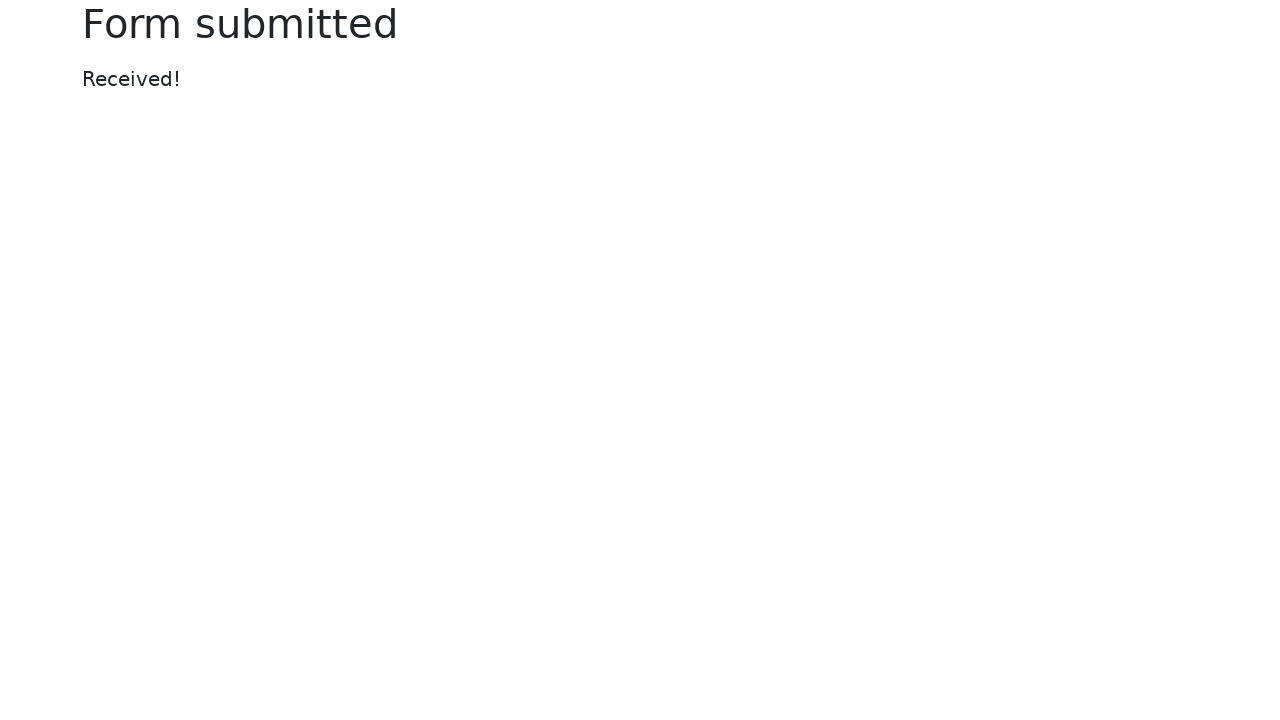

Success message element loaded
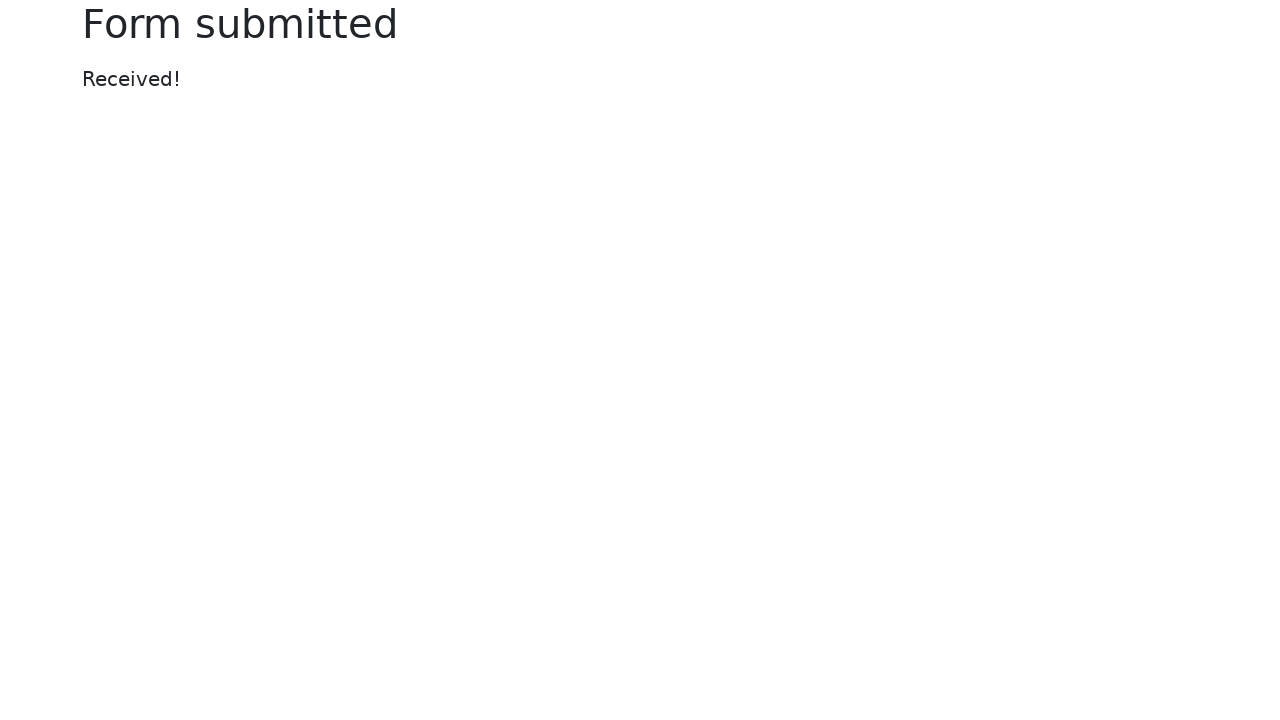

Retrieved success message text content
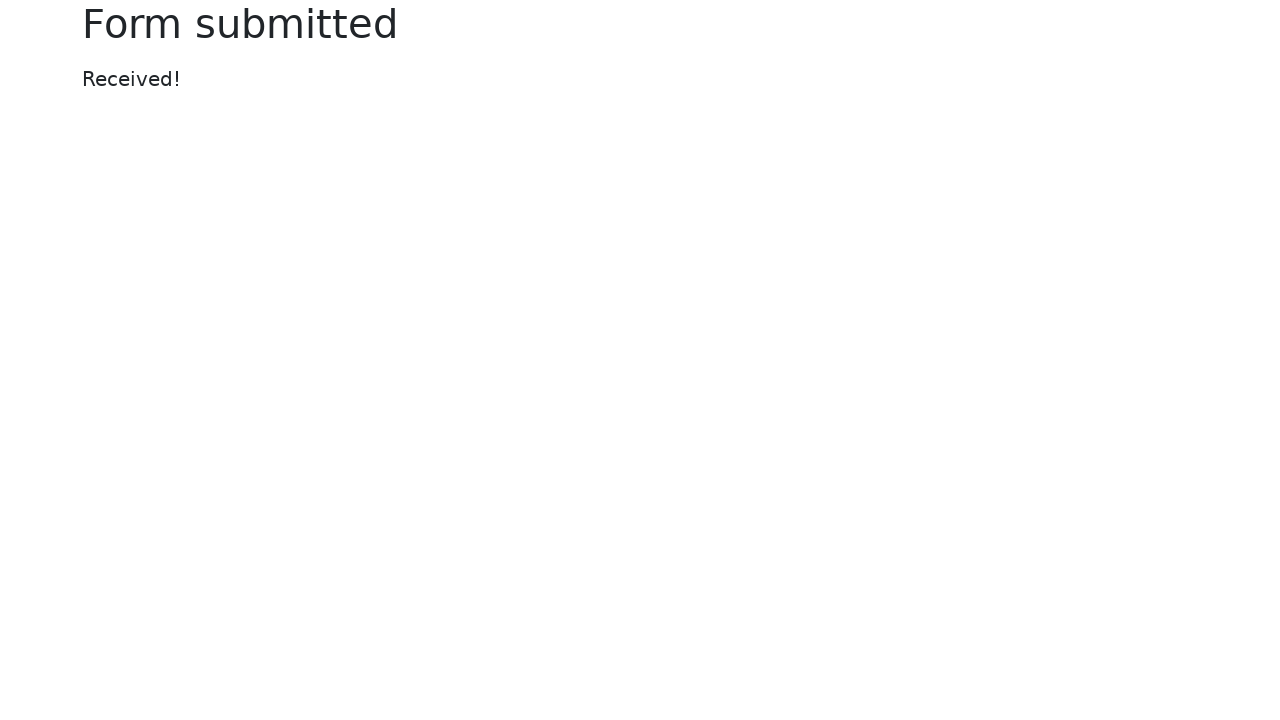

Verified success message equals 'Received!'
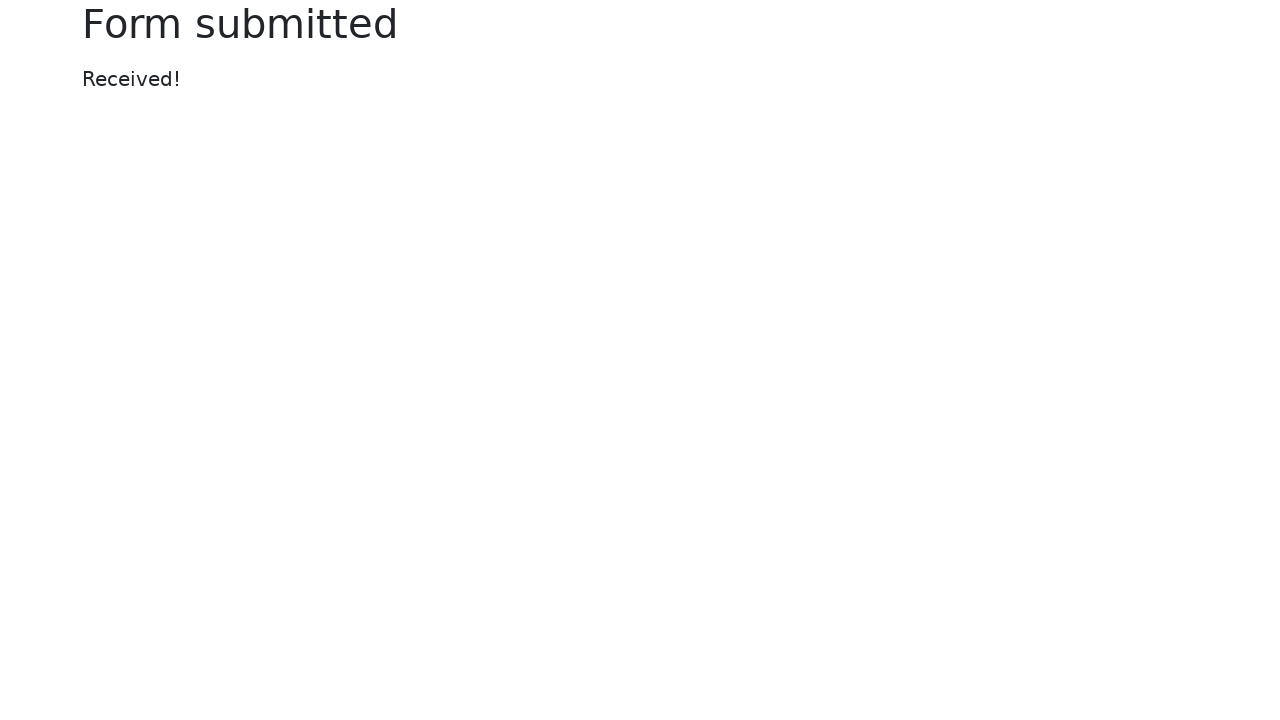

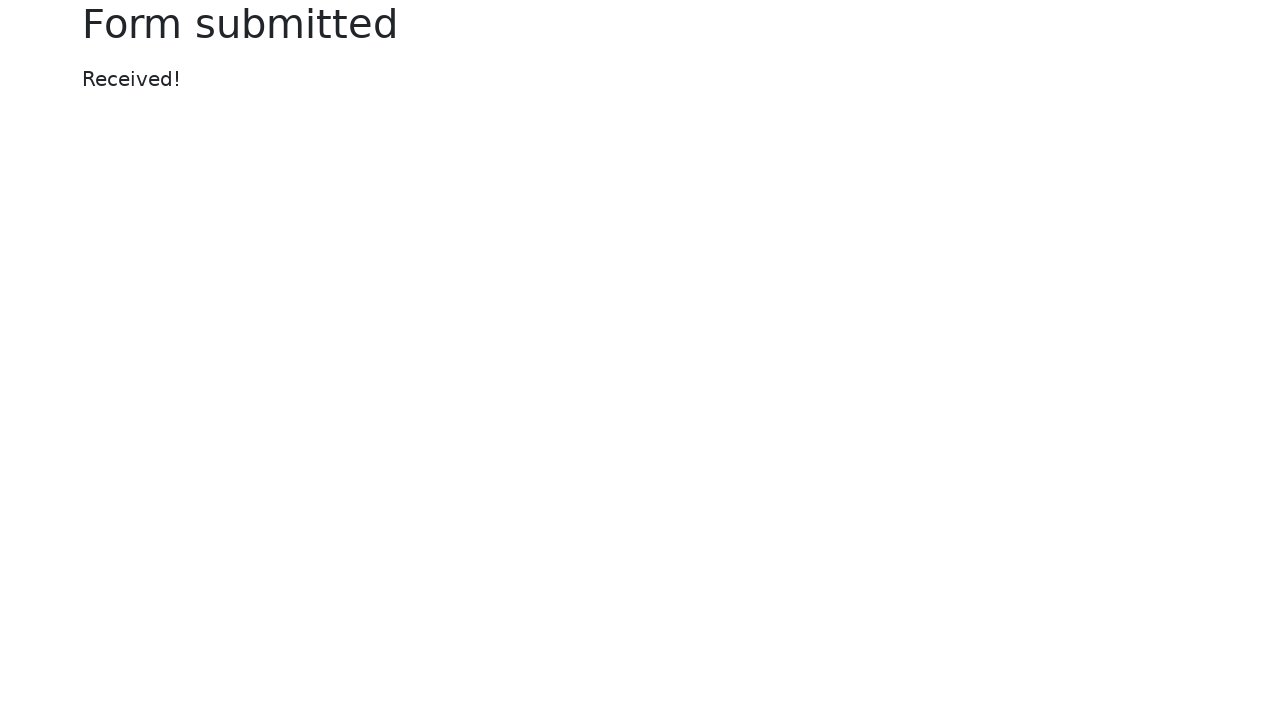